Tests the add to cart functionality on demoblaze.com by navigating to the Phones category, selecting Samsung Galaxy S6, adding it to cart, and accepting the confirmation alert.

Starting URL: http://demoblaze.com/index.html

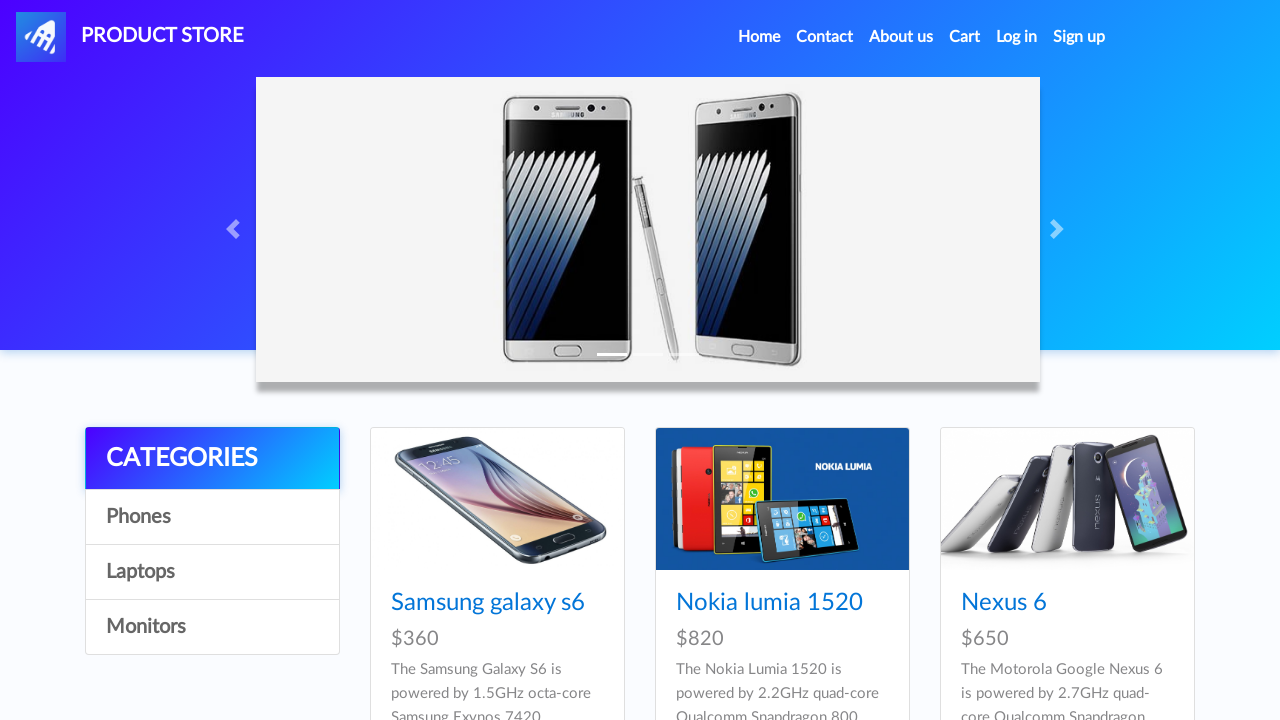

Clicked on Phones category at (212, 517) on xpath=//a[contains(text(),'Phones')]
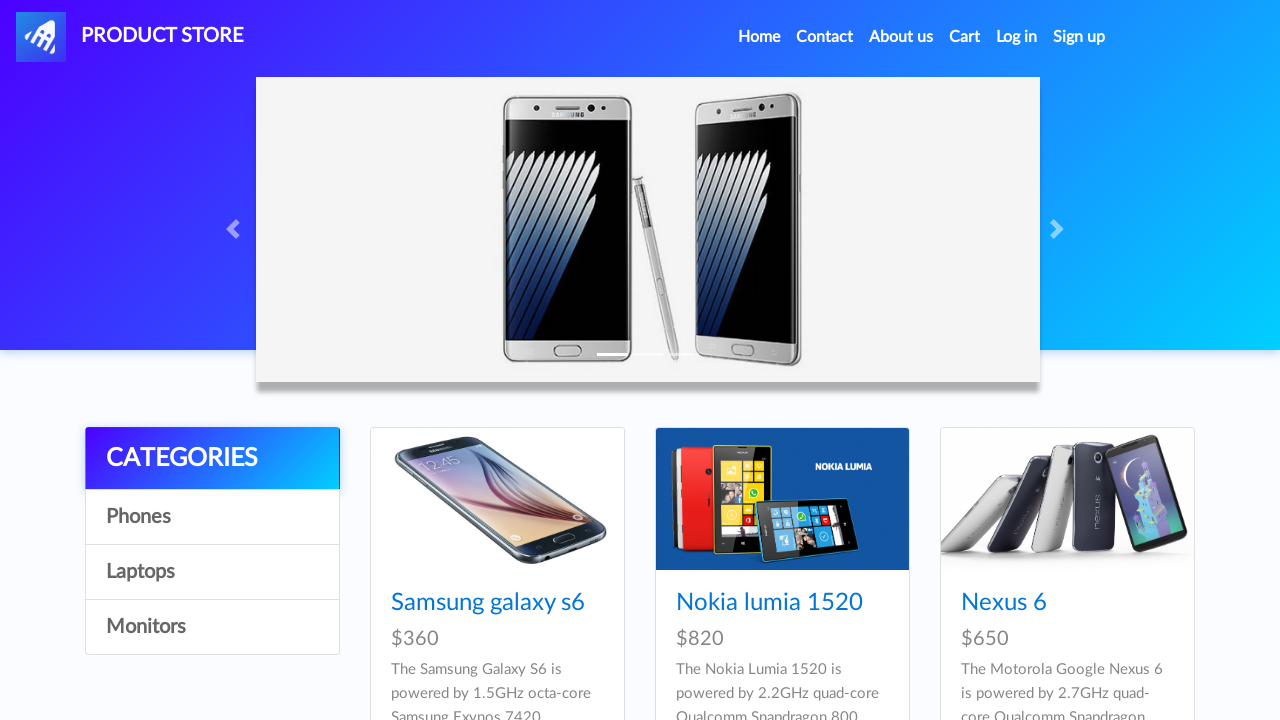

Waited for products to load
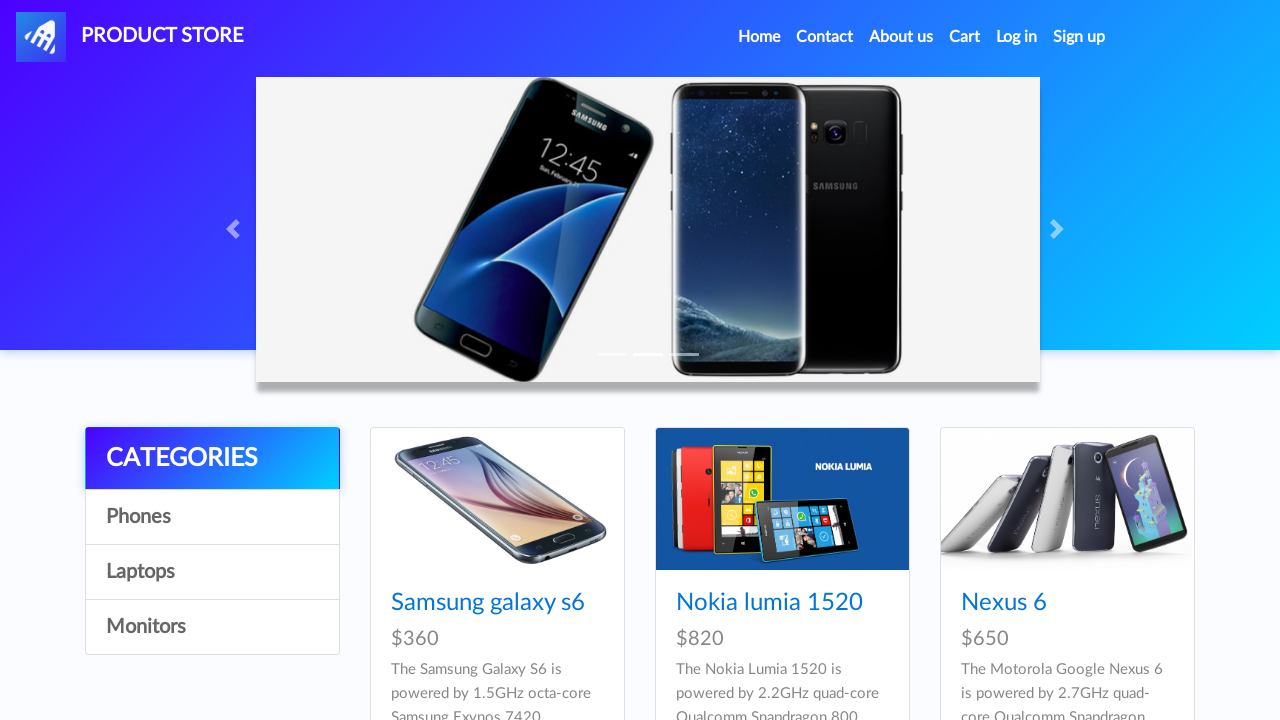

Clicked on Samsung Galaxy S6 product at (488, 603) on xpath=//a[contains(text(),'Samsung galaxy s6')]
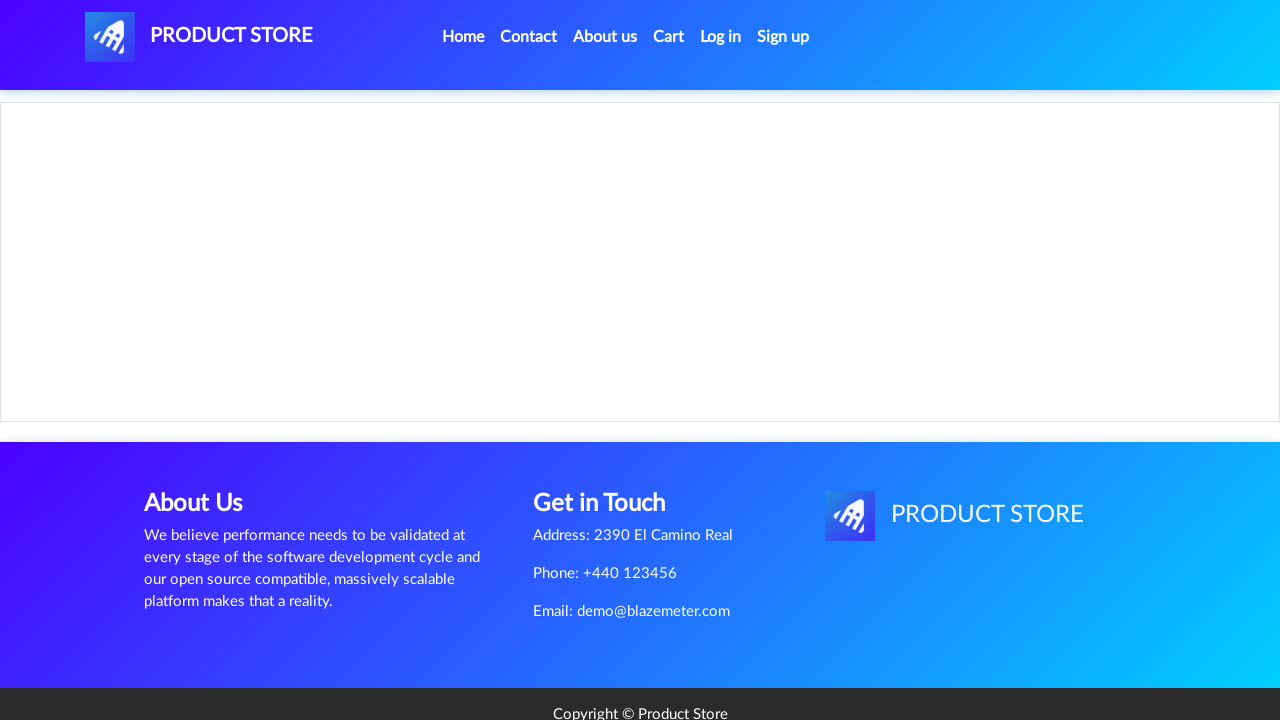

Waited for product page to load
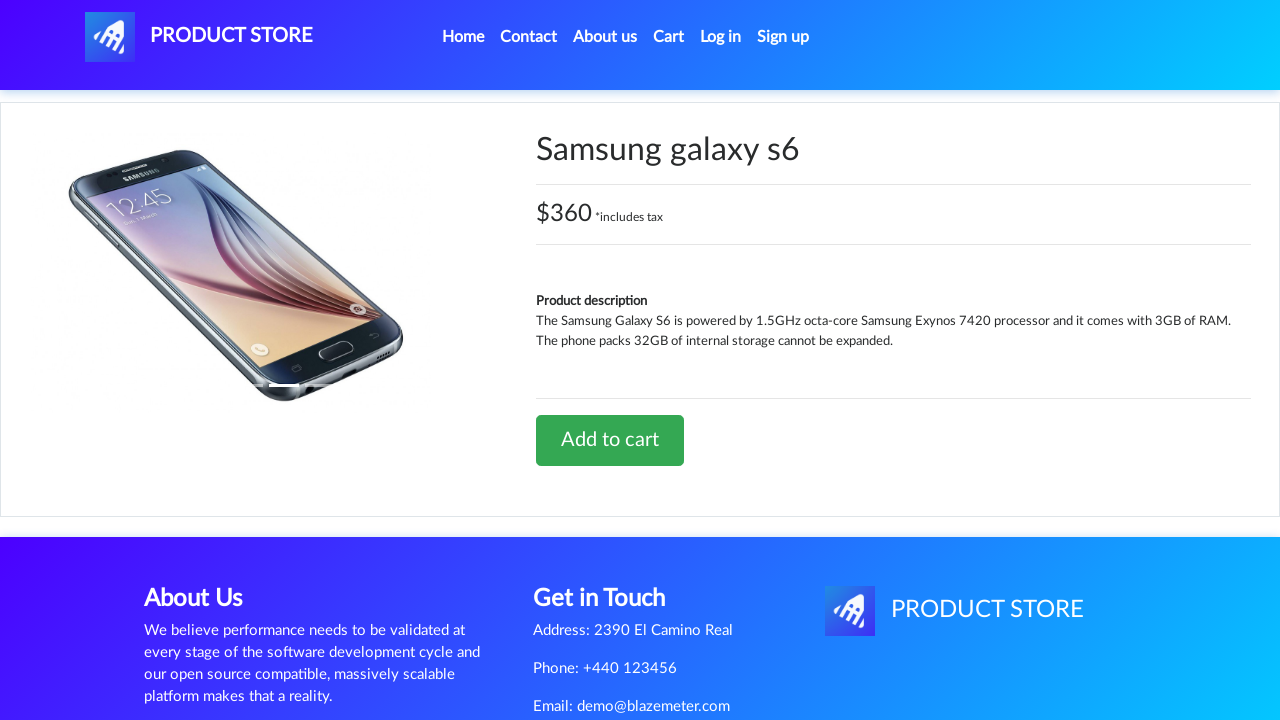

Clicked Add to cart button at (610, 440) on xpath=//a[contains(text(),'Add to cart')]
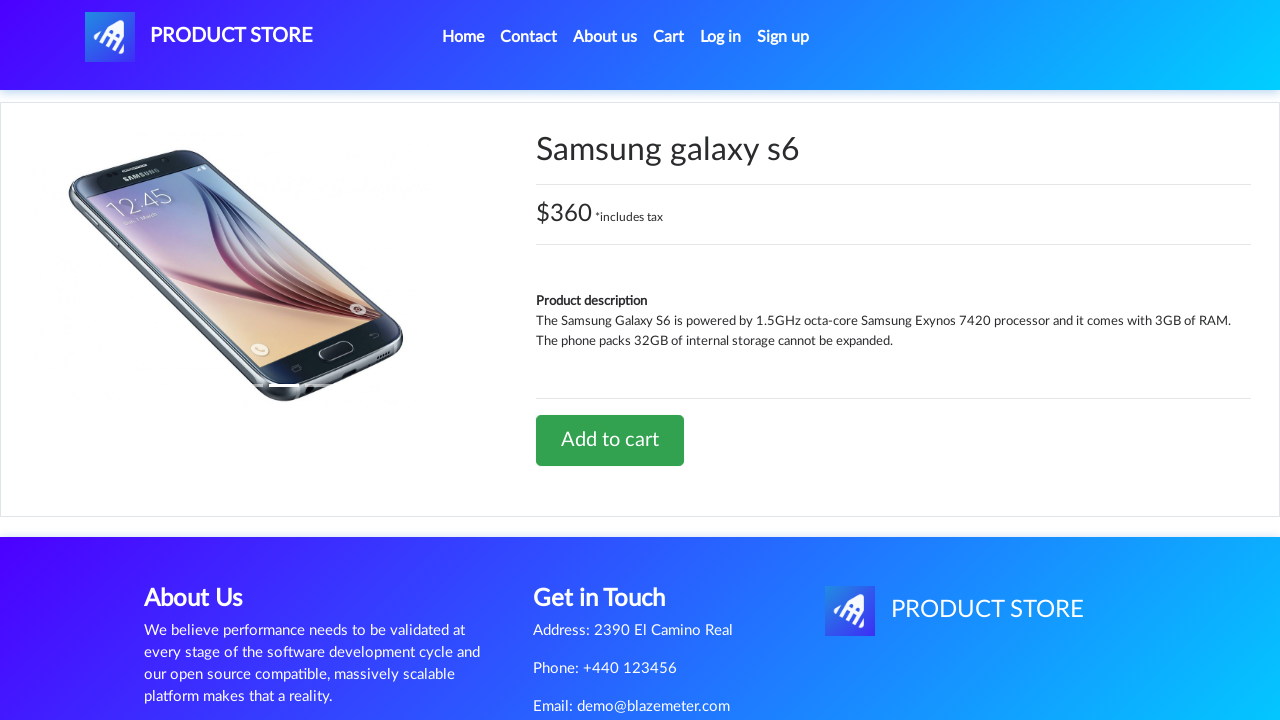

Waited for confirmation alert to appear
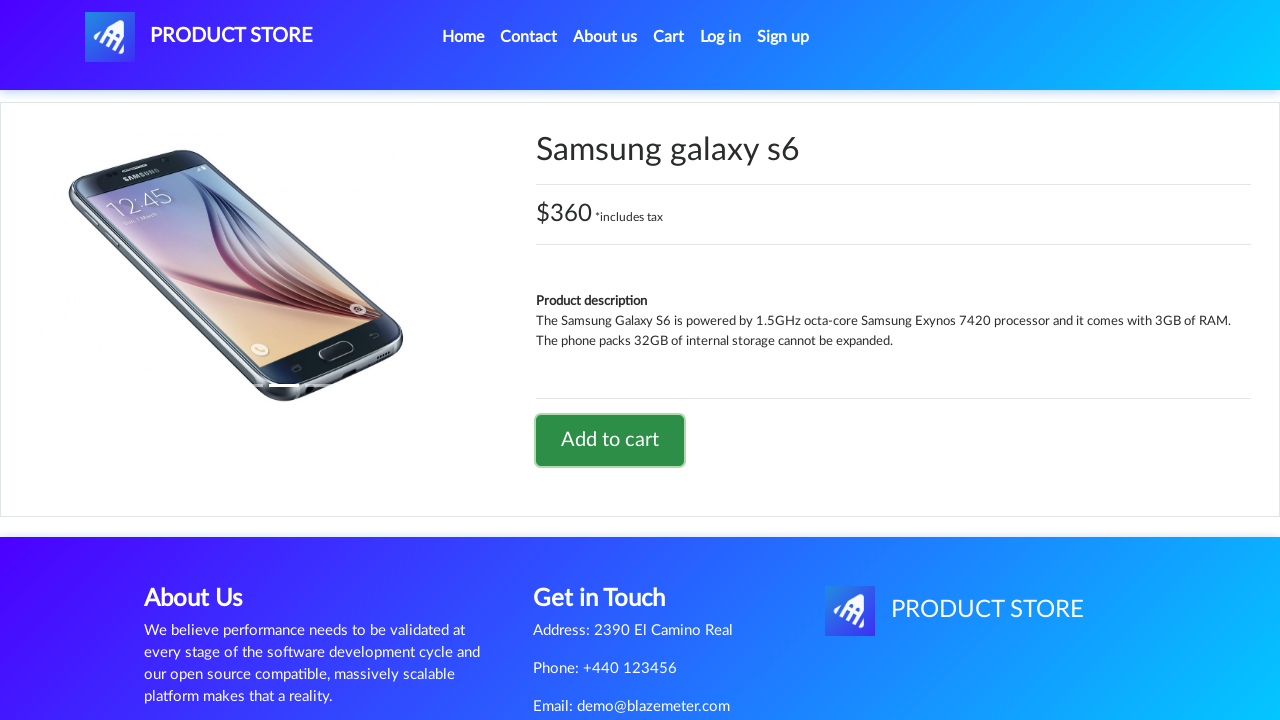

Set up dialog handler to accept confirmation alert
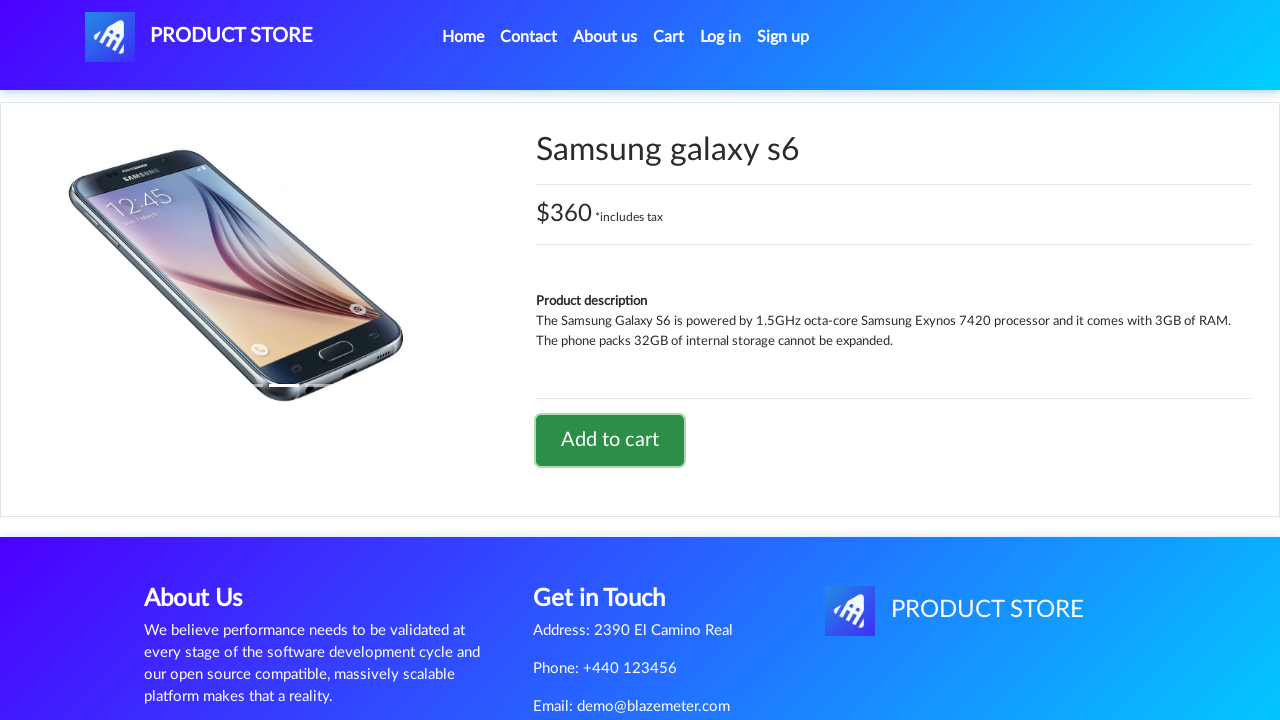

Waited for alert acceptance to complete
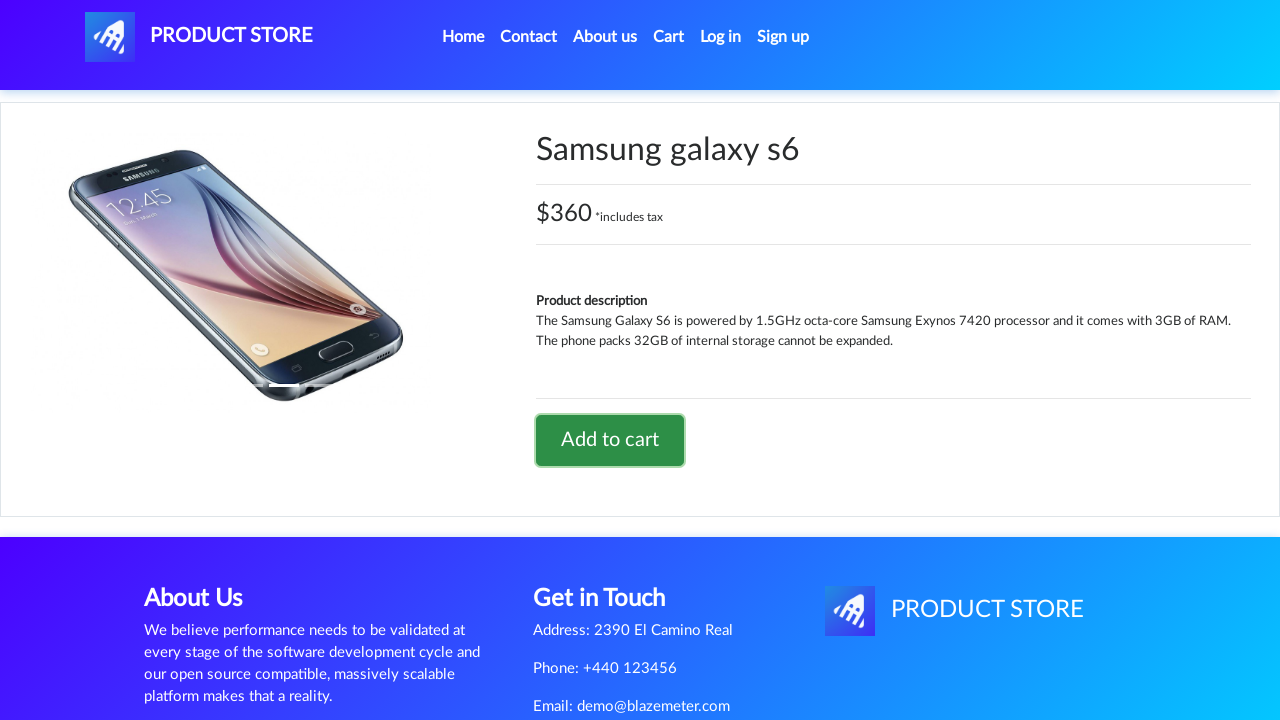

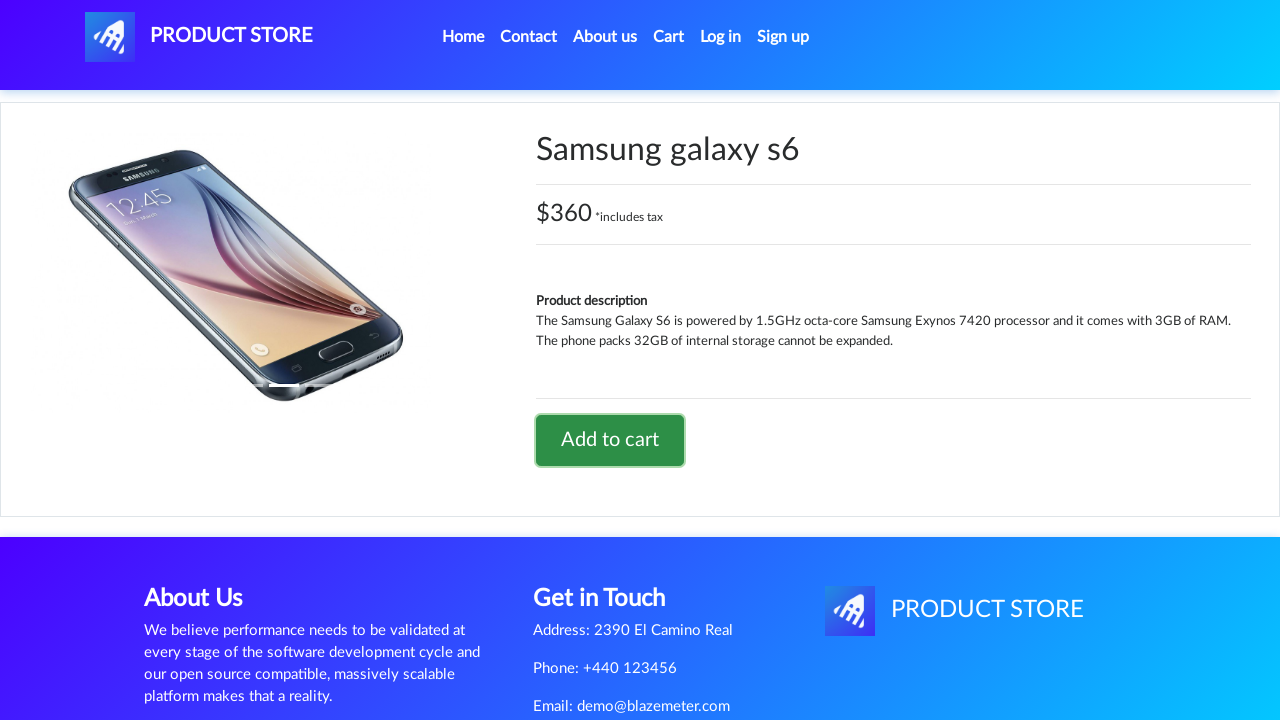